Navigates to a Selenium course content page and scrolls to a specific element about Selenium trends

Starting URL: http://greenstech.in/selenium-course-content.html

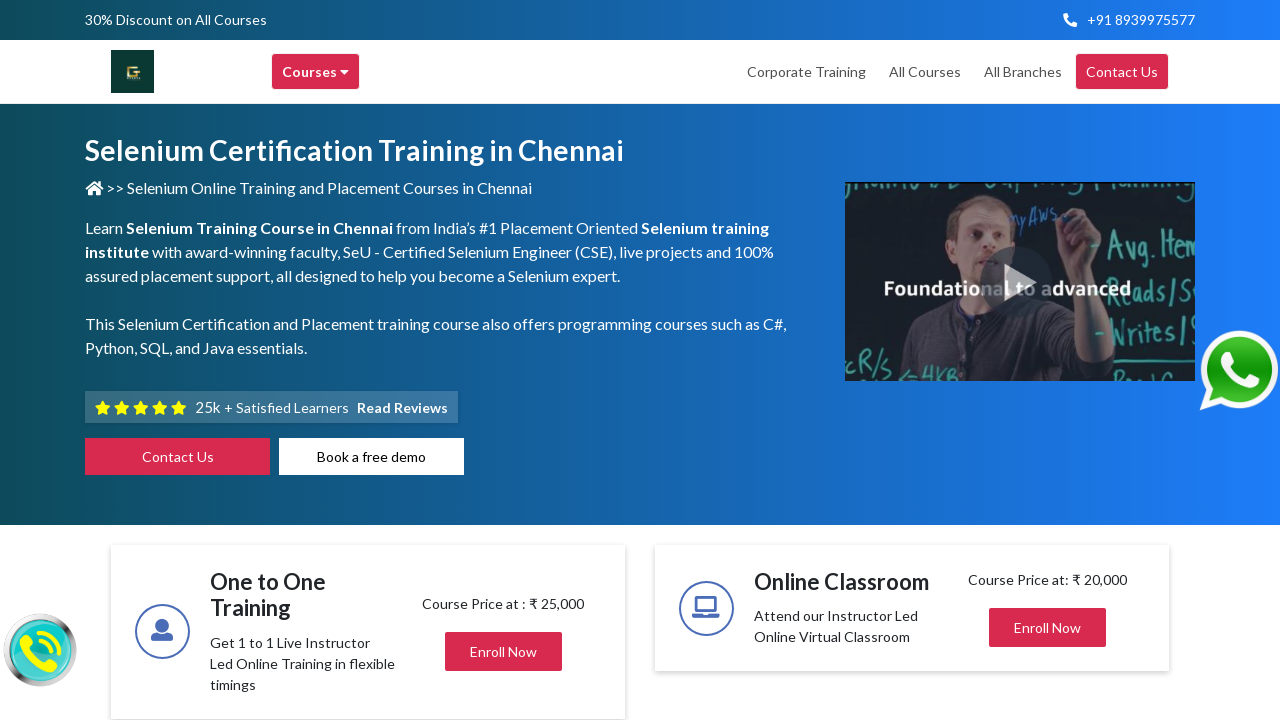

Navigated to Selenium course content page
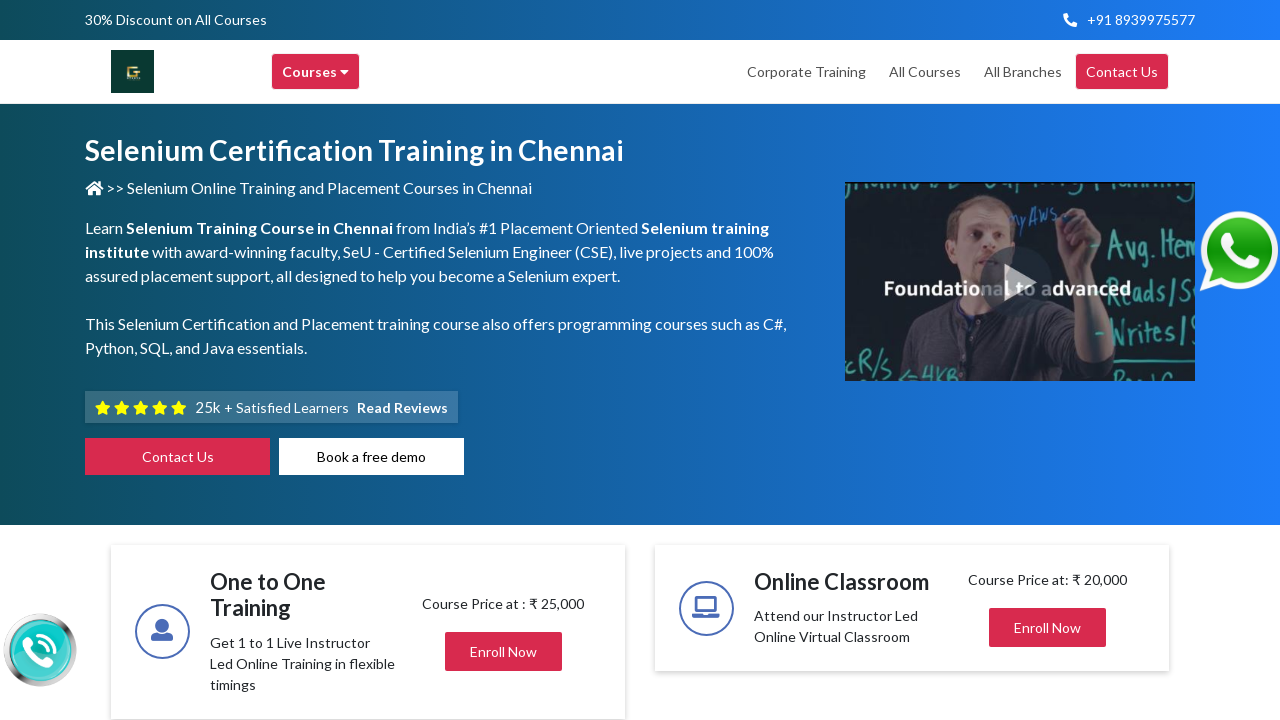

Located element with title 'Top Selenium Trends In 2020'
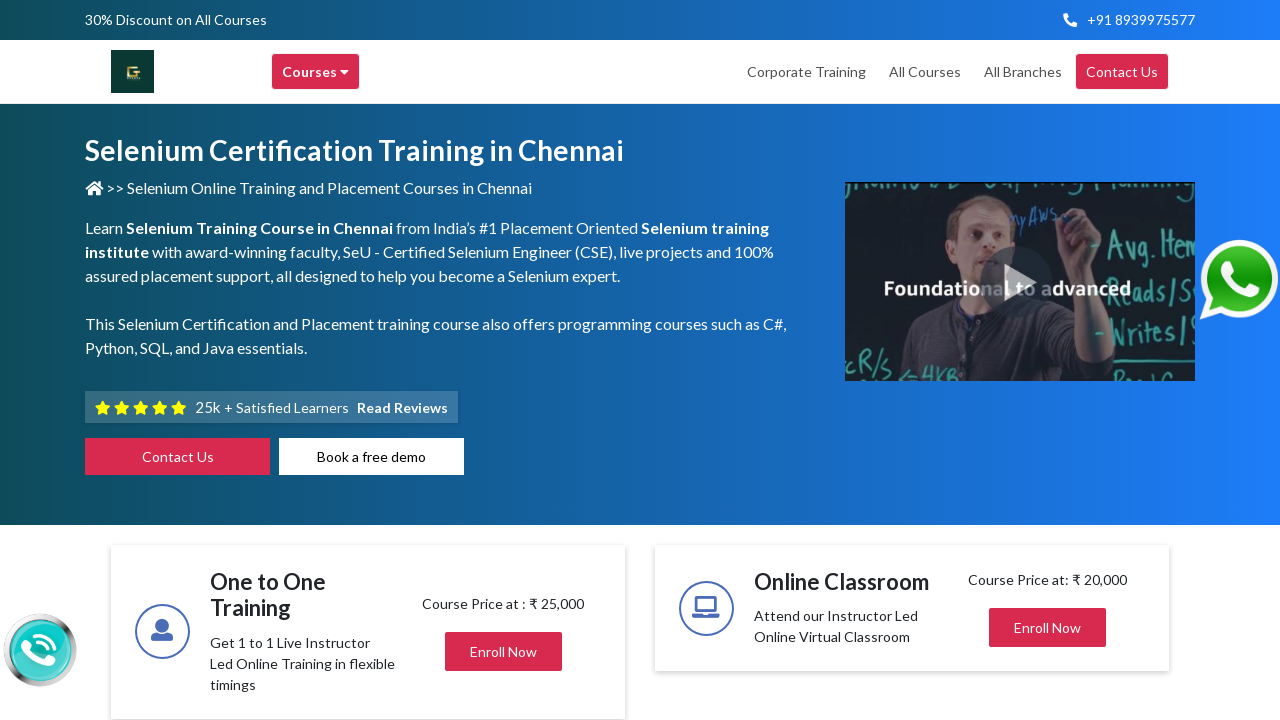

Scrolled to 'Top Selenium Trends In 2020' element
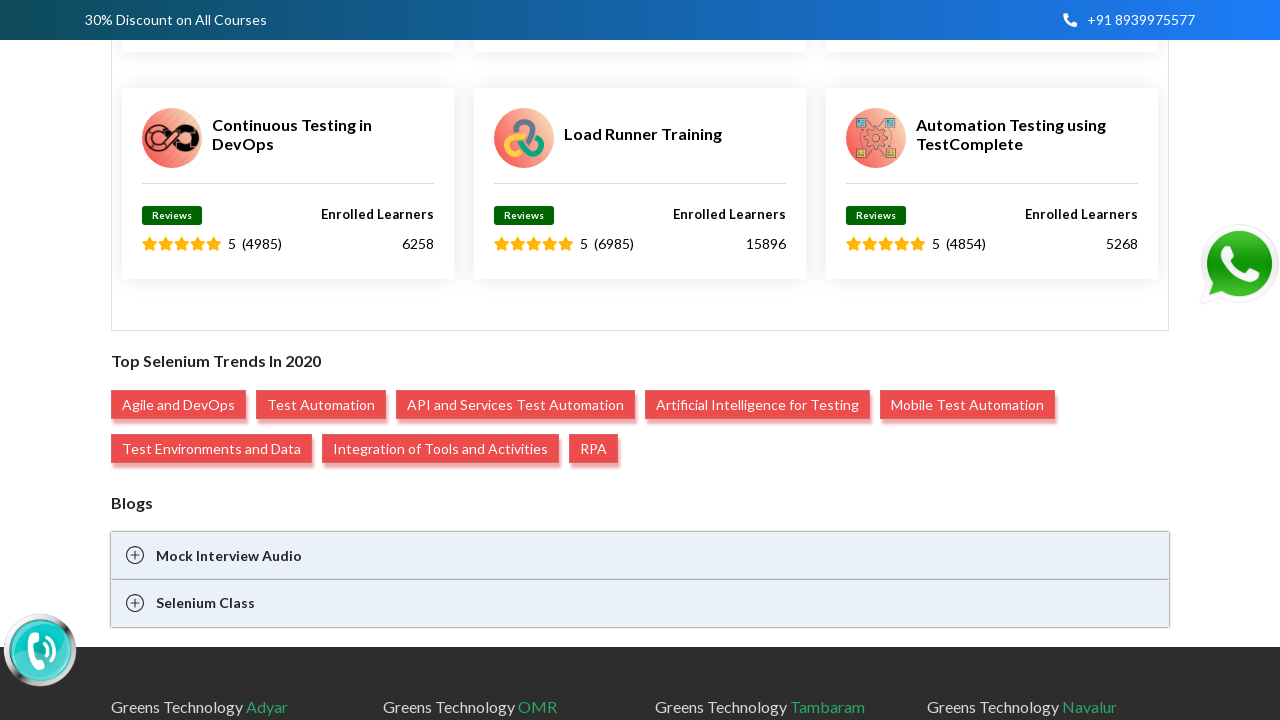

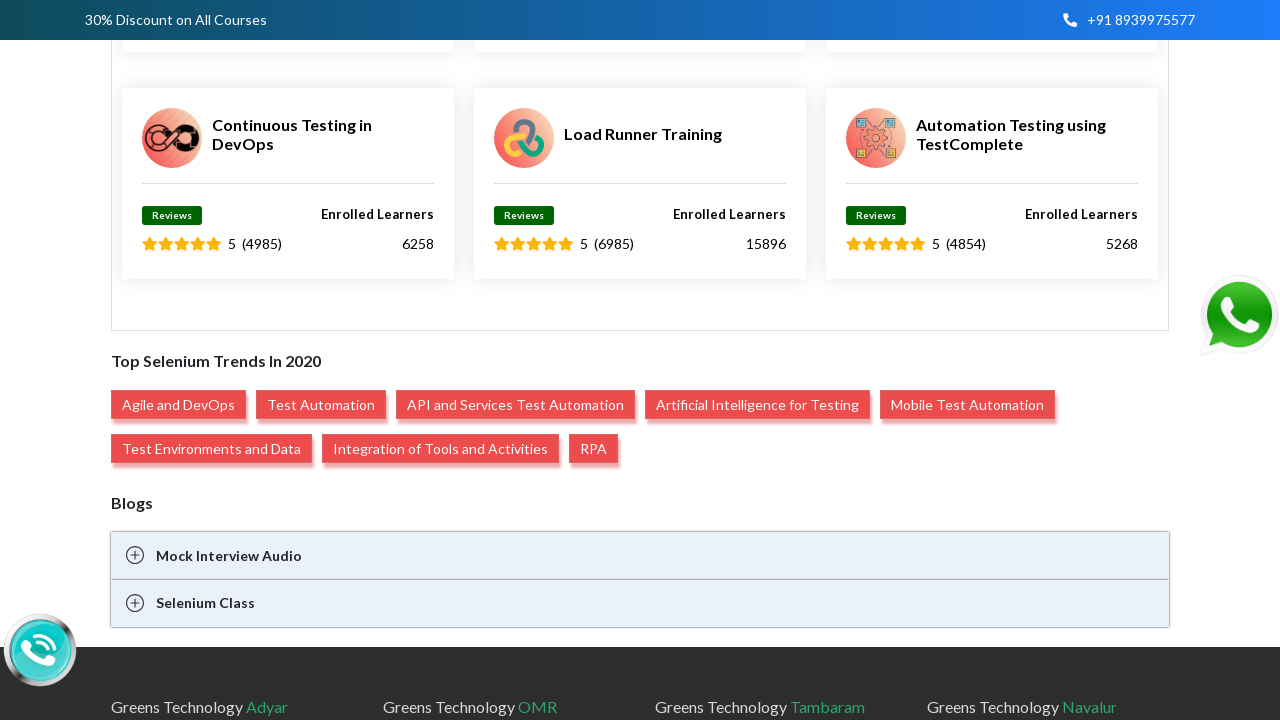